Tests a math form by reading two numbers from the page, calculating their sum, selecting the result from a dropdown, and submitting the form

Starting URL: http://suninjuly.github.io/selects1.html

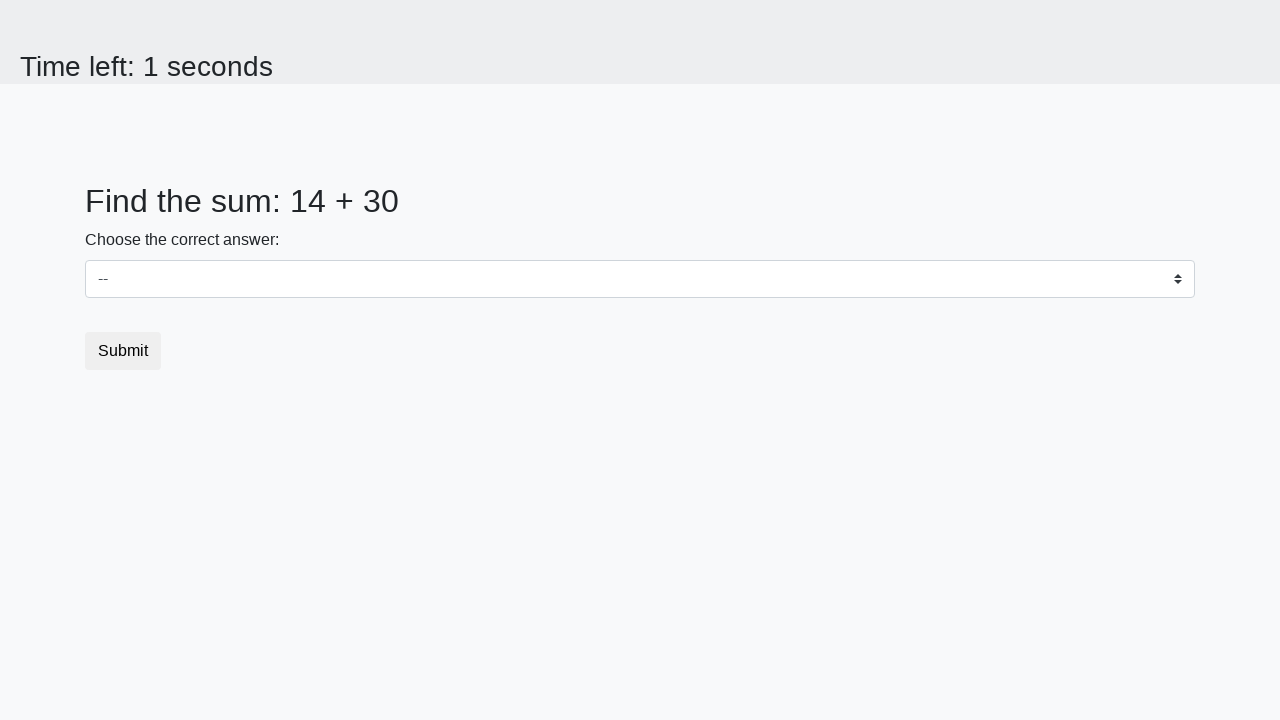

Read first number from page
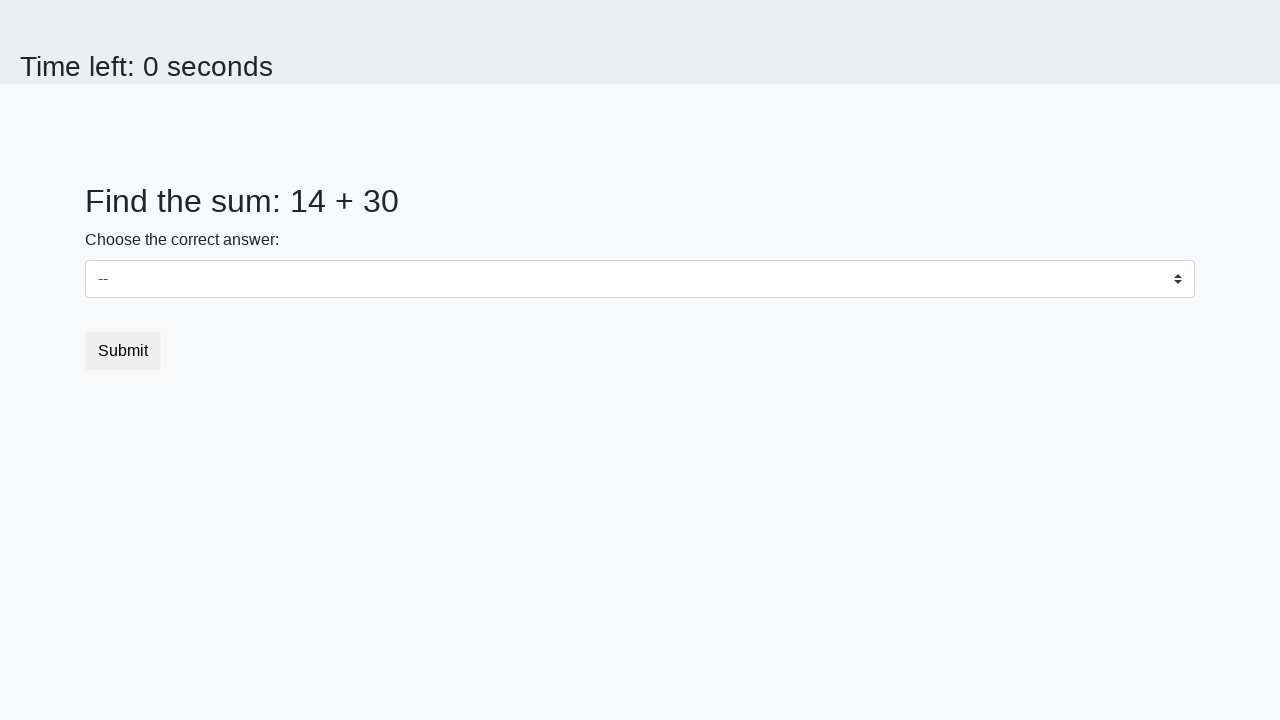

Read second number from page
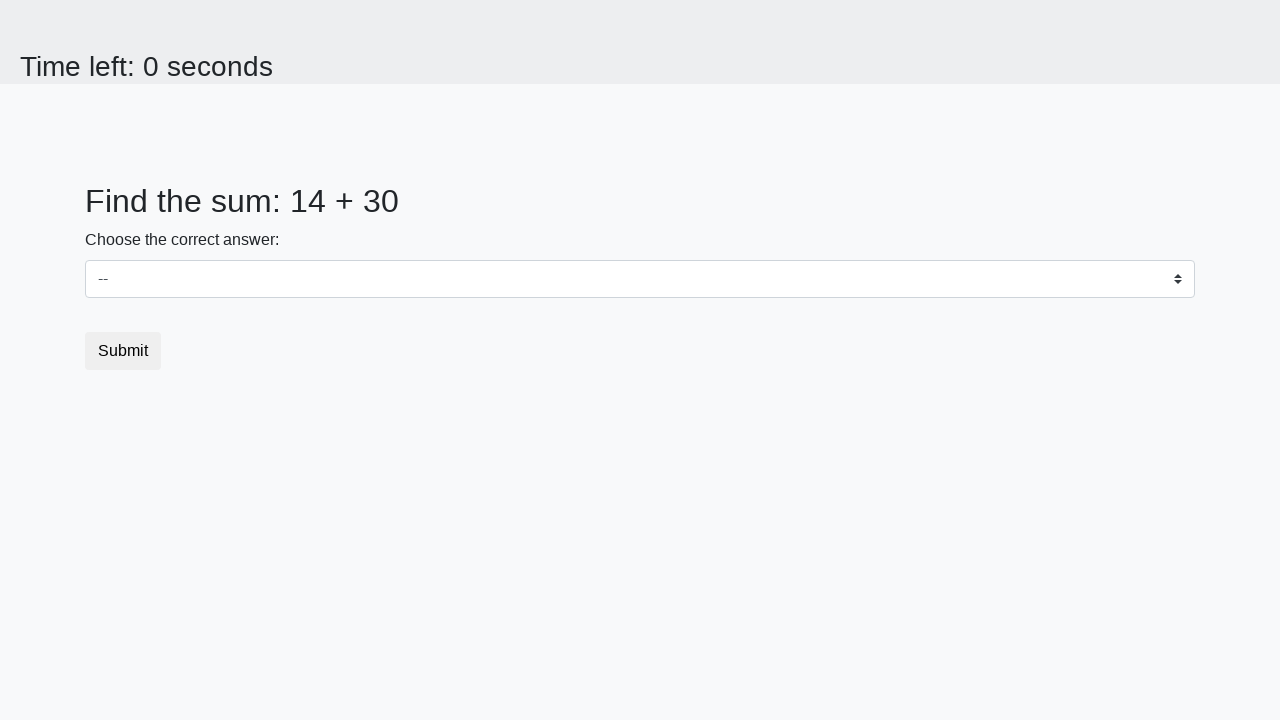

Calculated sum: 14 + 30 = 44
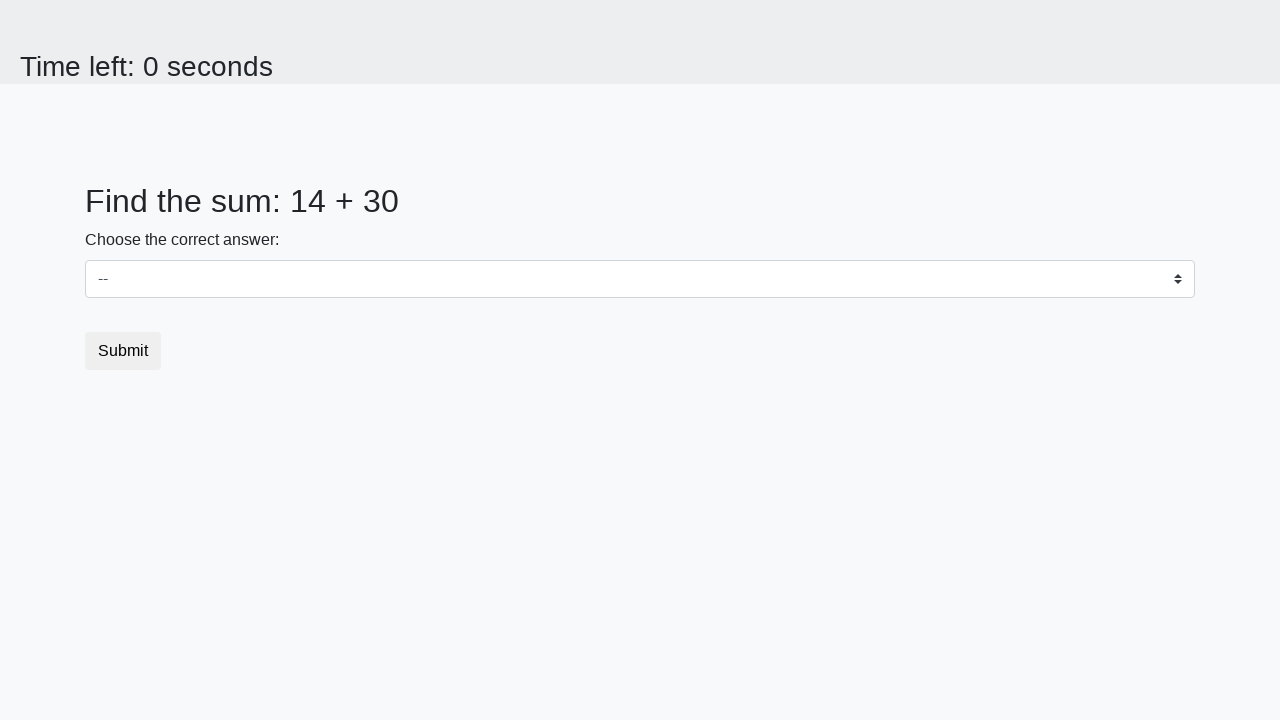

Selected result '44' from dropdown on #dropdown
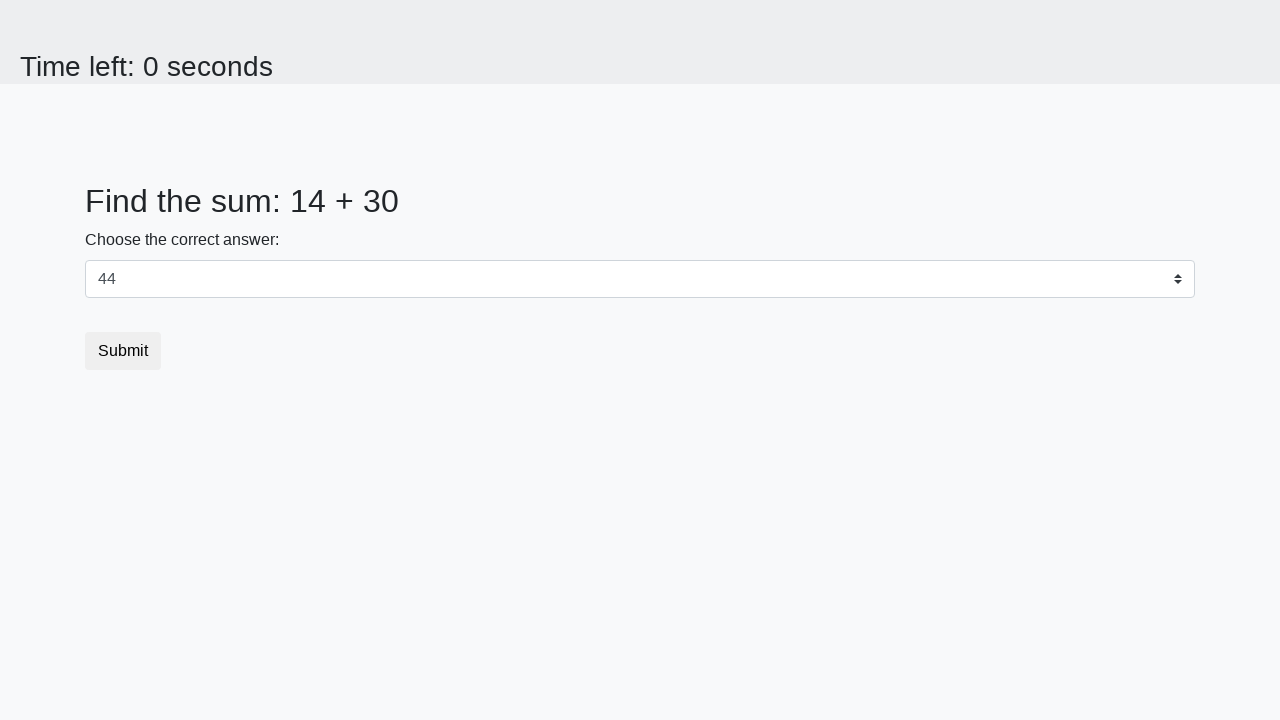

Clicked submit button at (123, 351) on button.btn
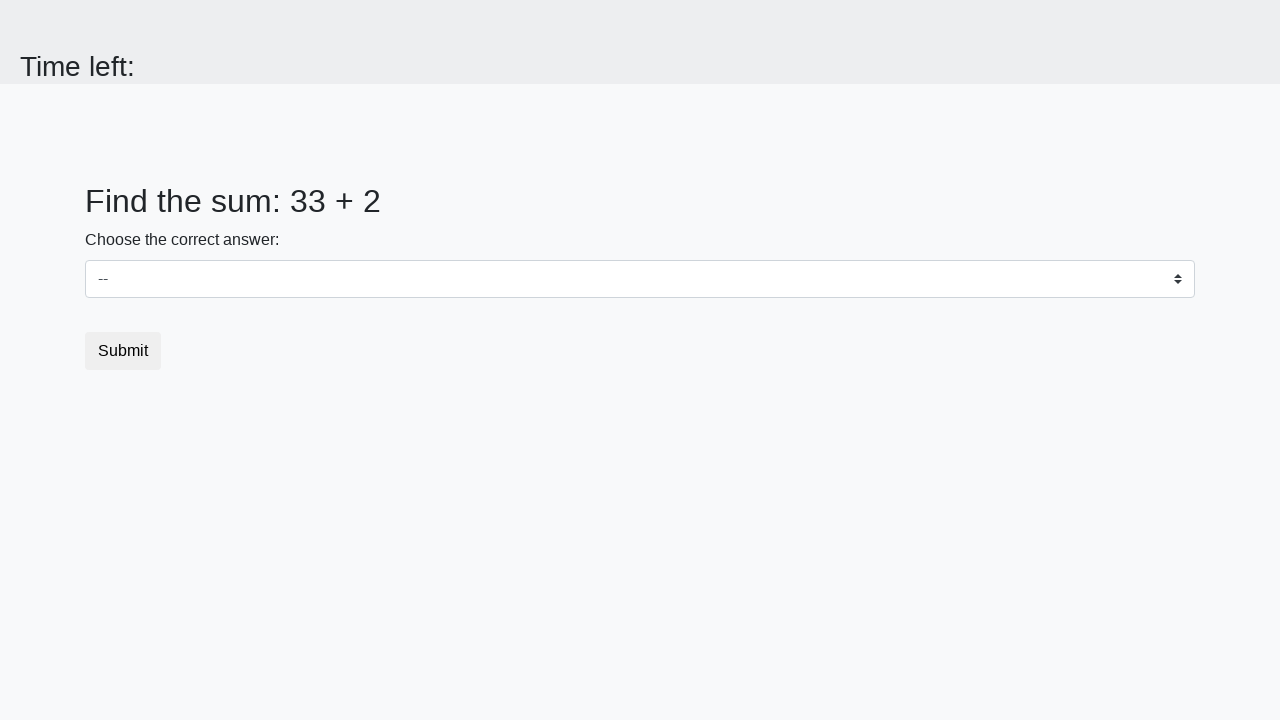

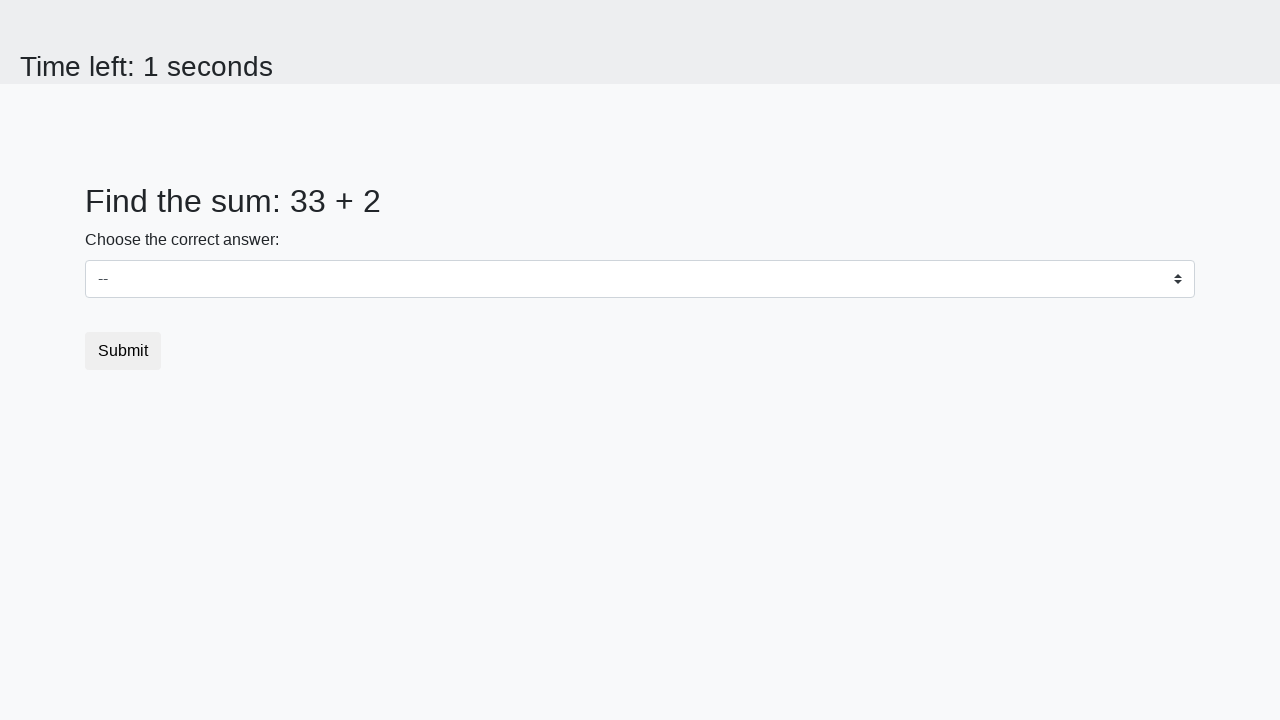